Navigates to Target Circle loyalty program page and verifies that benefit cells are displayed on the page.

Starting URL: https://www.target.com/circle

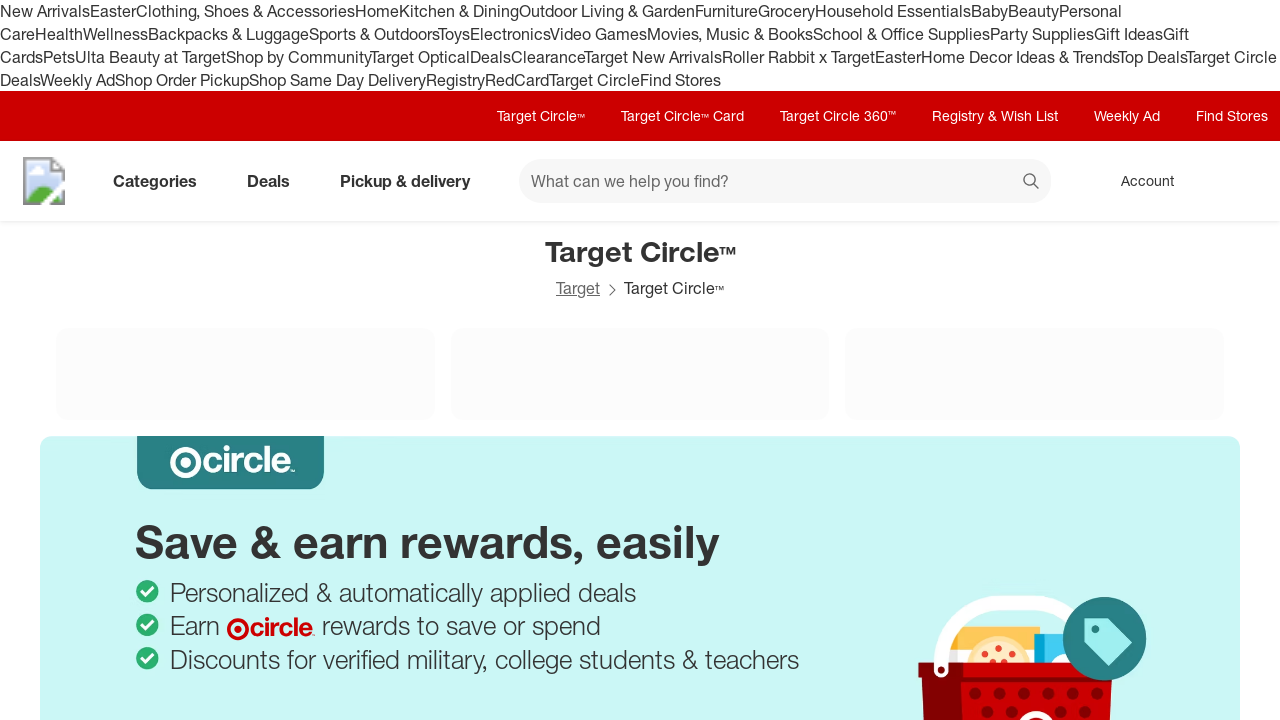

Waited for page to fully load (networkidle)
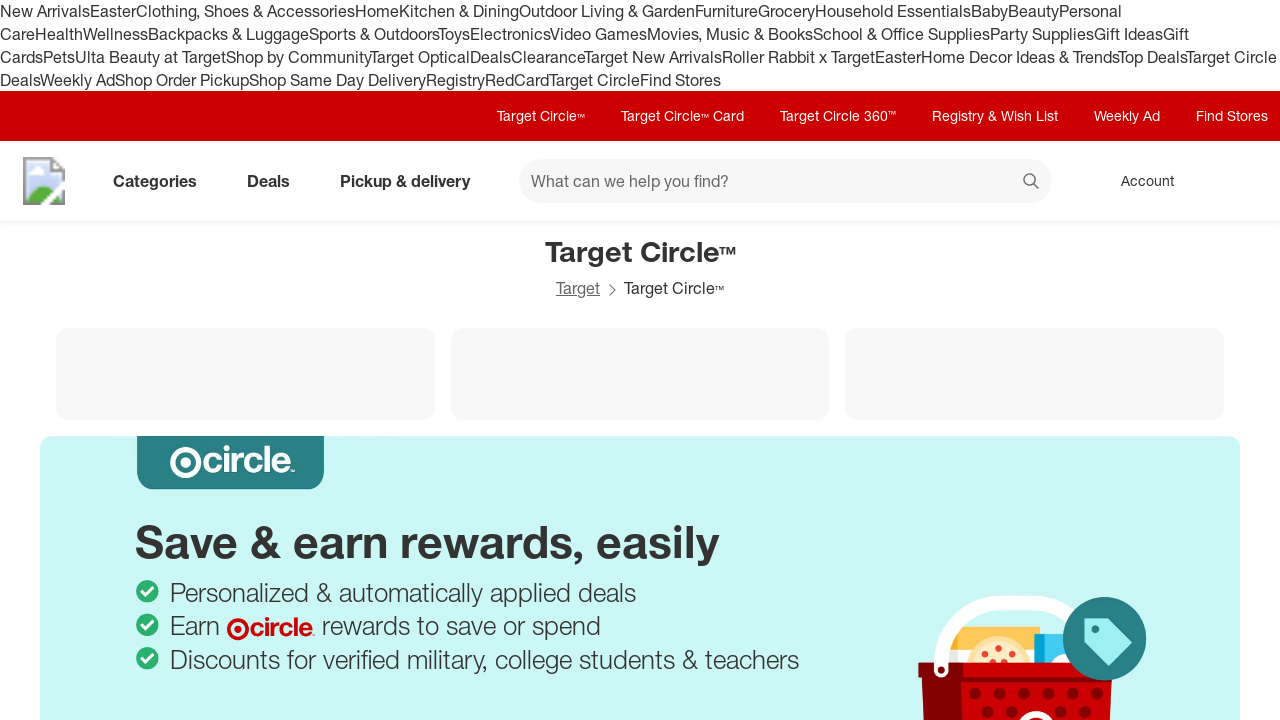

Benefit cell elements appeared on the page
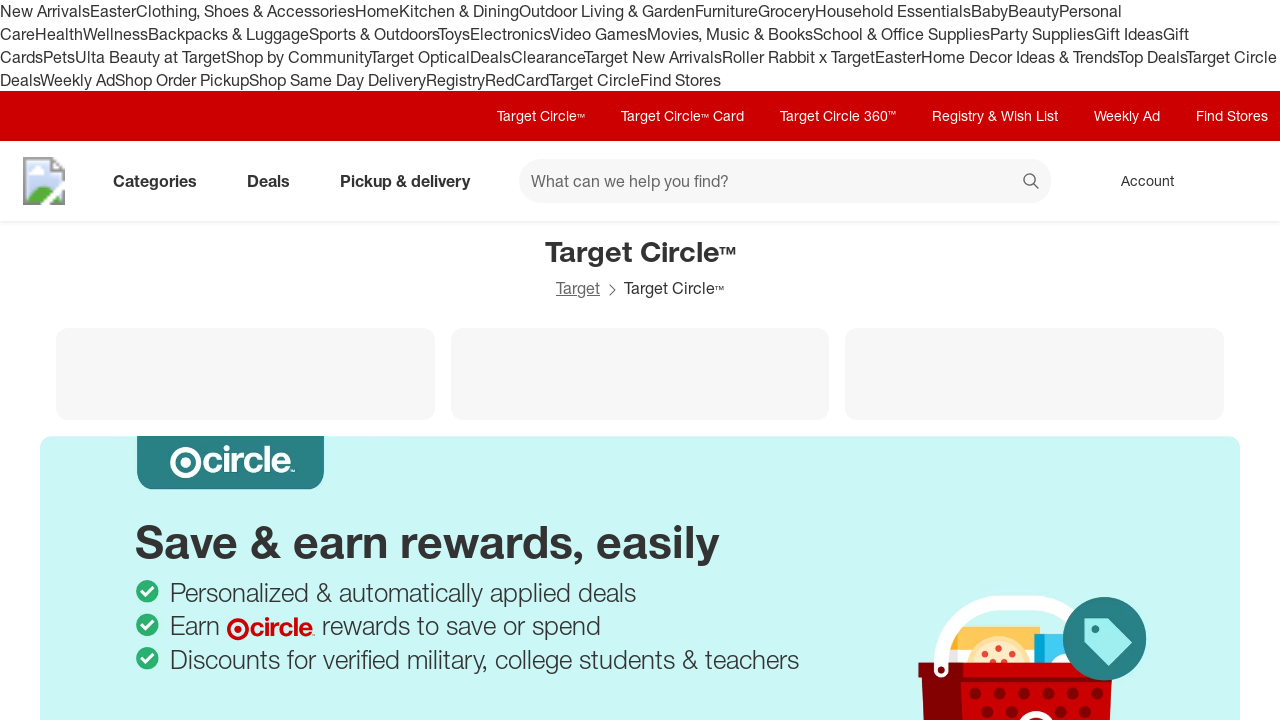

Retrieved 3 benefit cells from the page
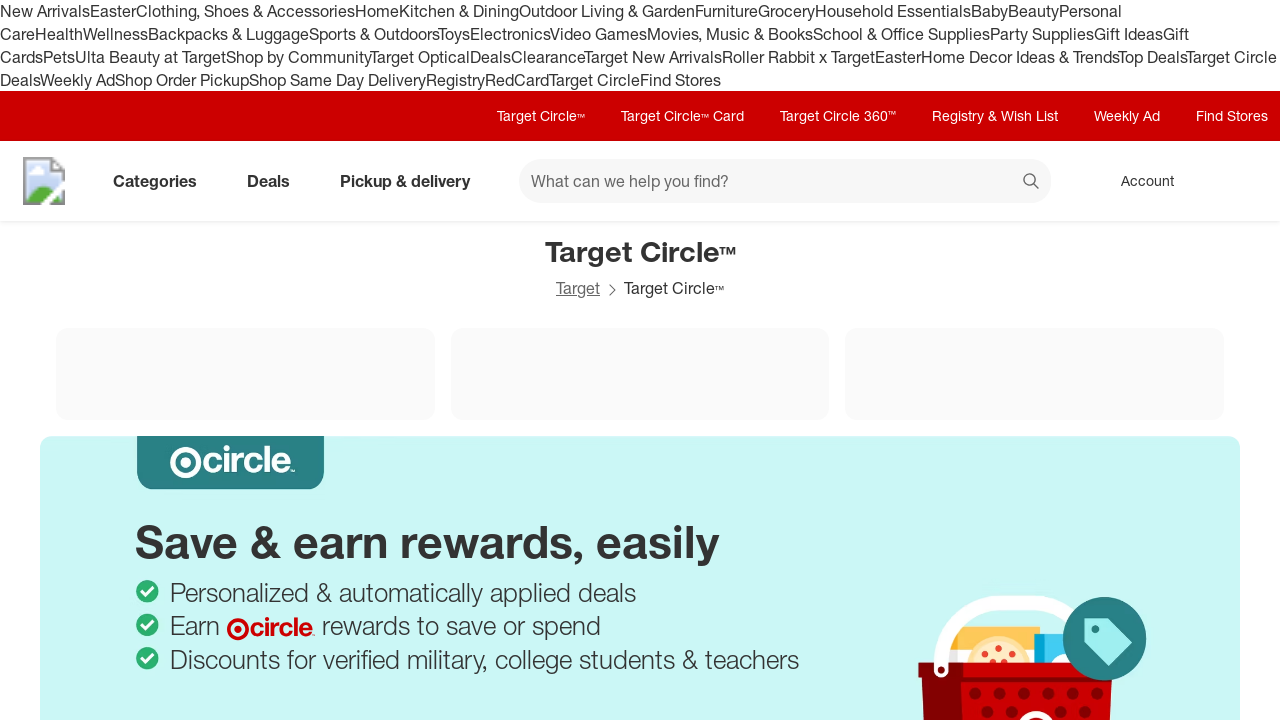

Verified that benefit cells are displayed on the page
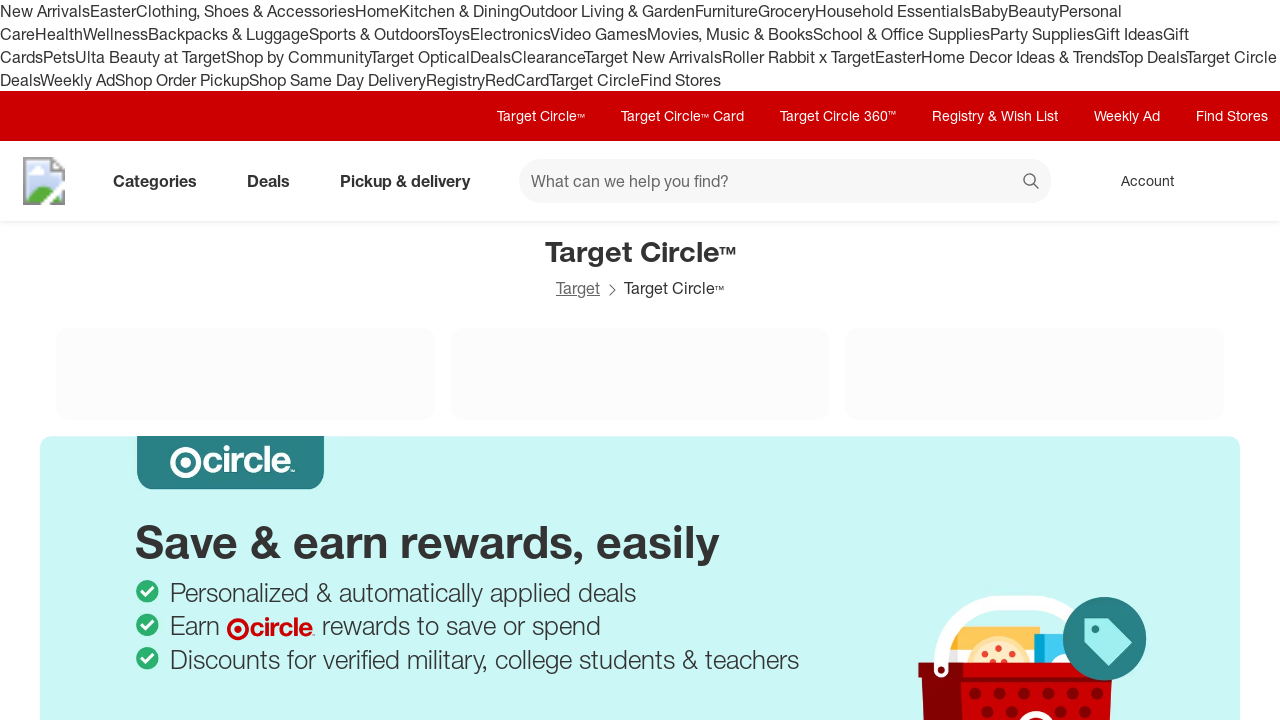

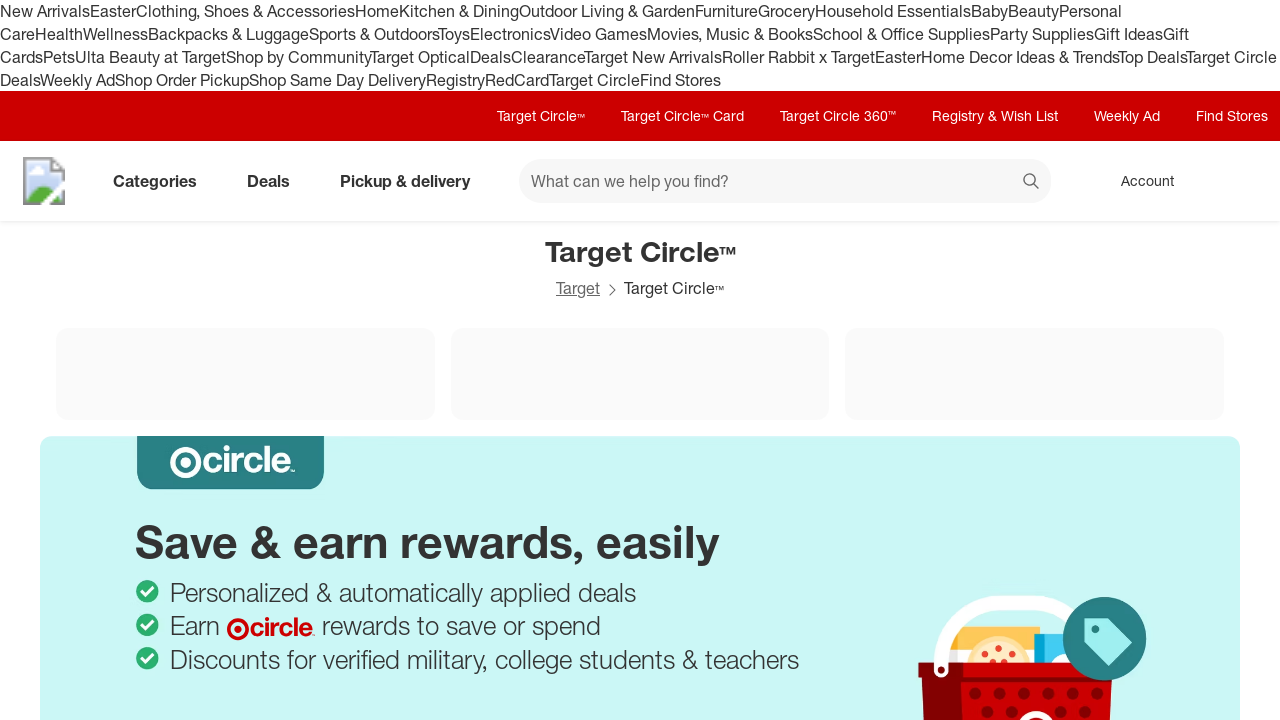